Tests the triangle identifier with invalid triangle sides (1, 2, 4) to verify it correctly identifies it as not a triangle

Starting URL: https://testpages.eviltester.com/styled/apps/triangle/triangle001.html

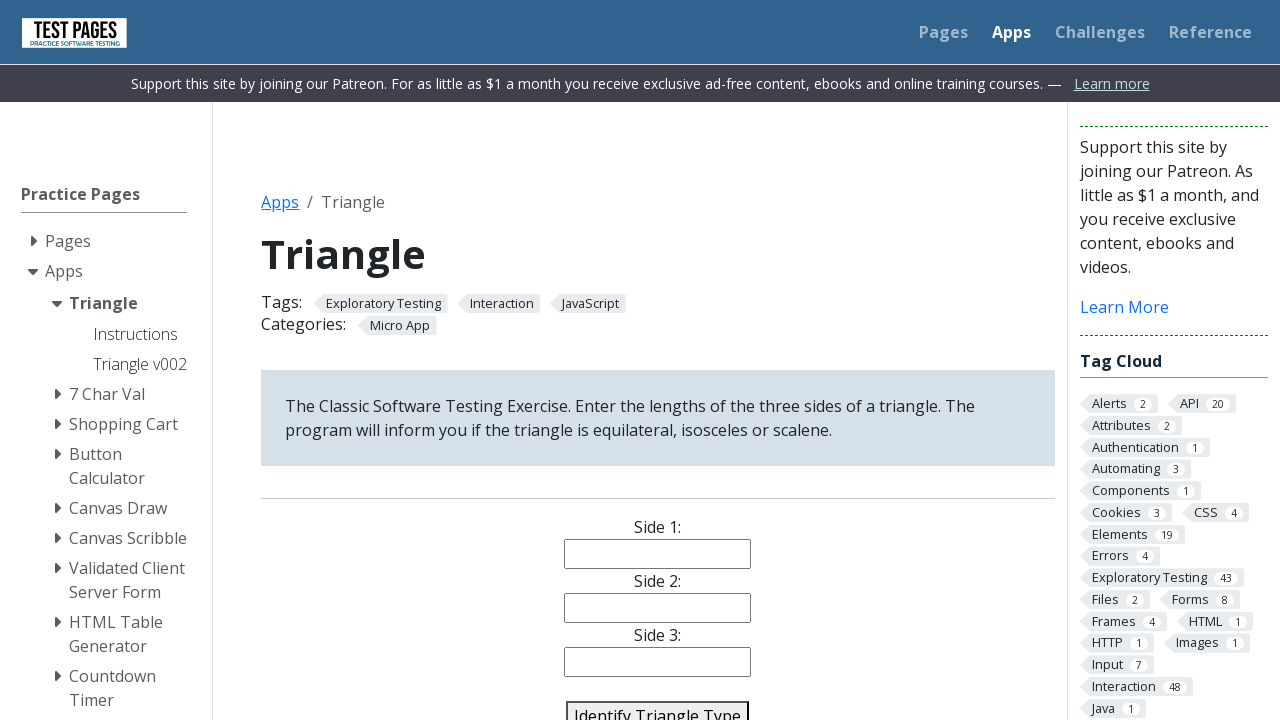

Filled side 1 with value '1' on #side1
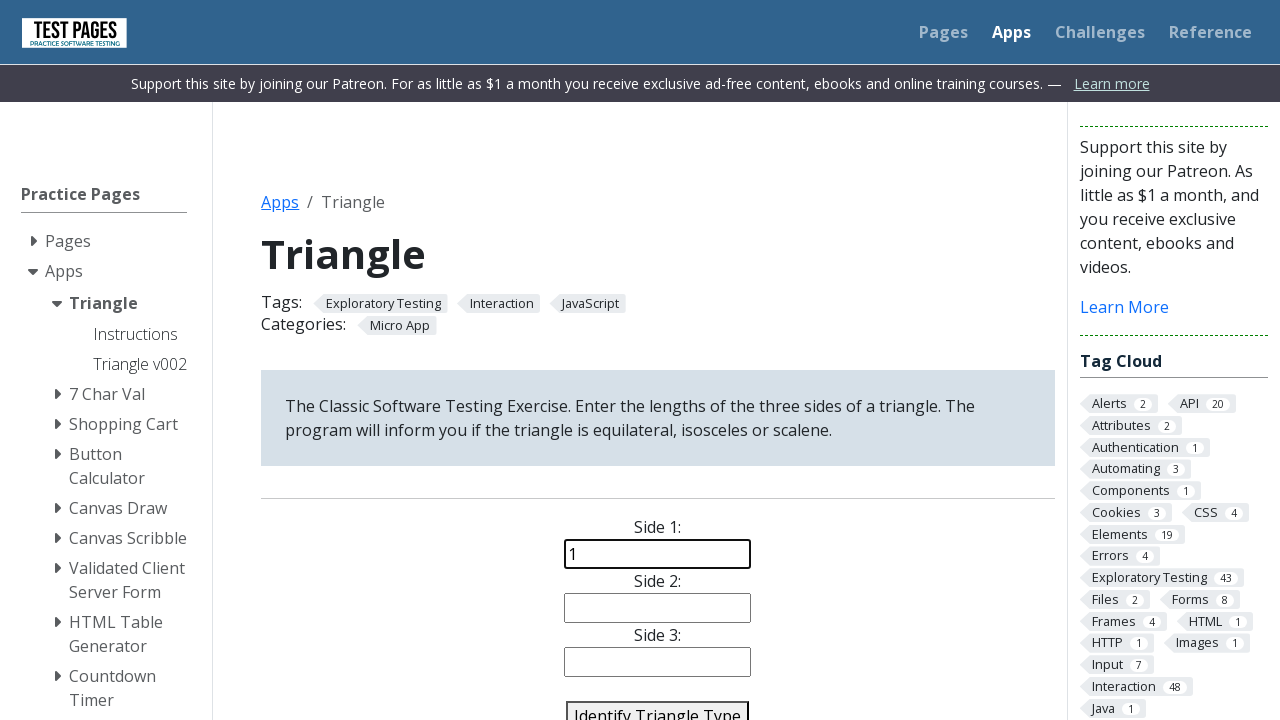

Filled side 2 with value '2' on #side2
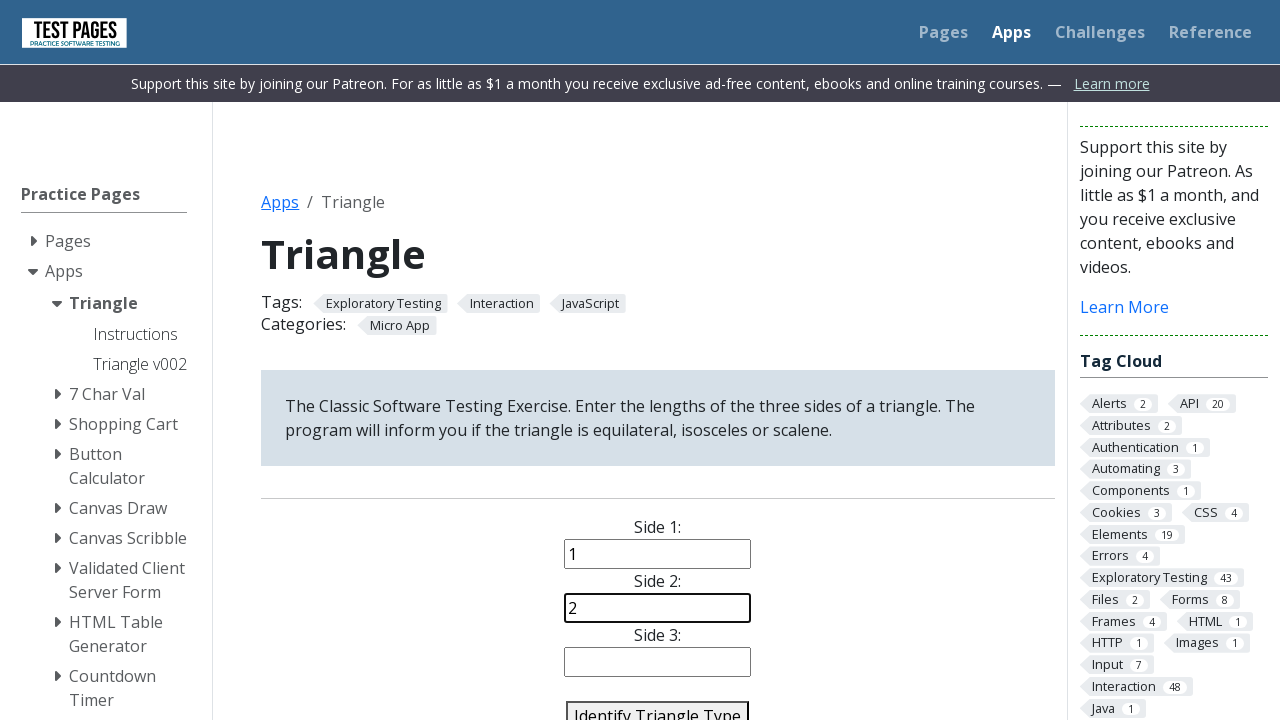

Filled side 3 with value '4' on #side3
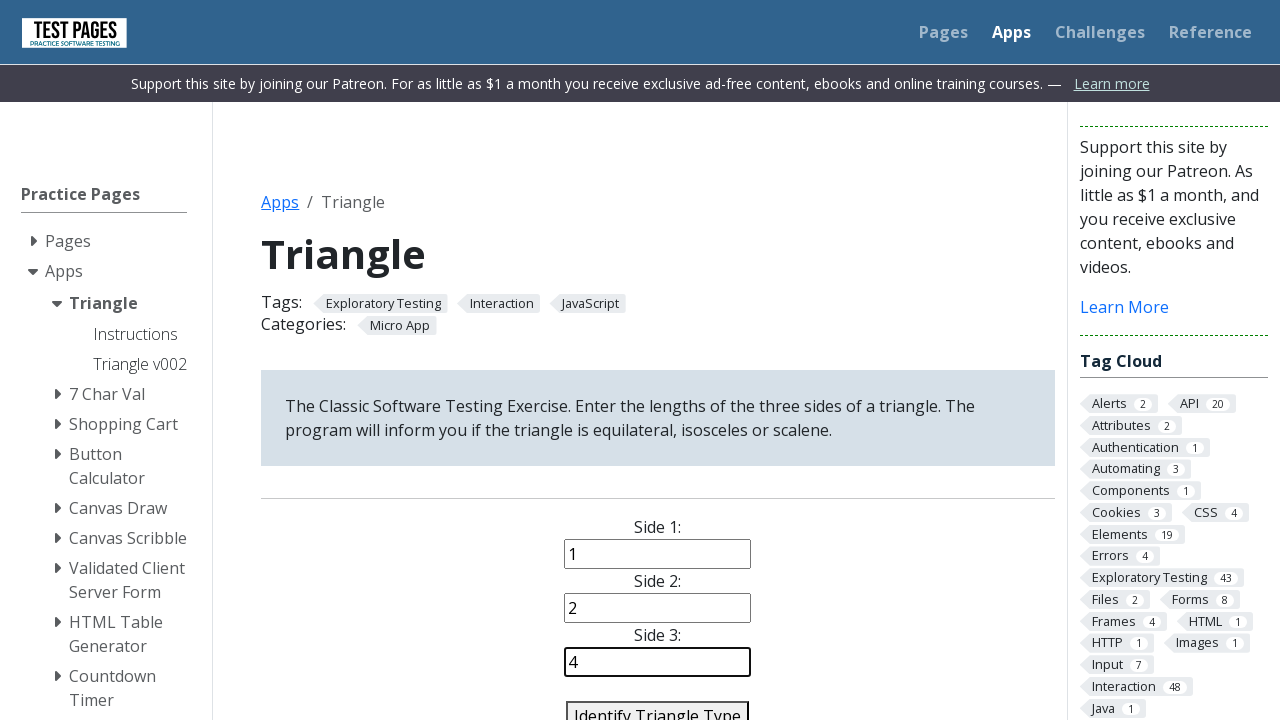

Clicked identify triangle button at (658, 705) on #identify-triangle-action
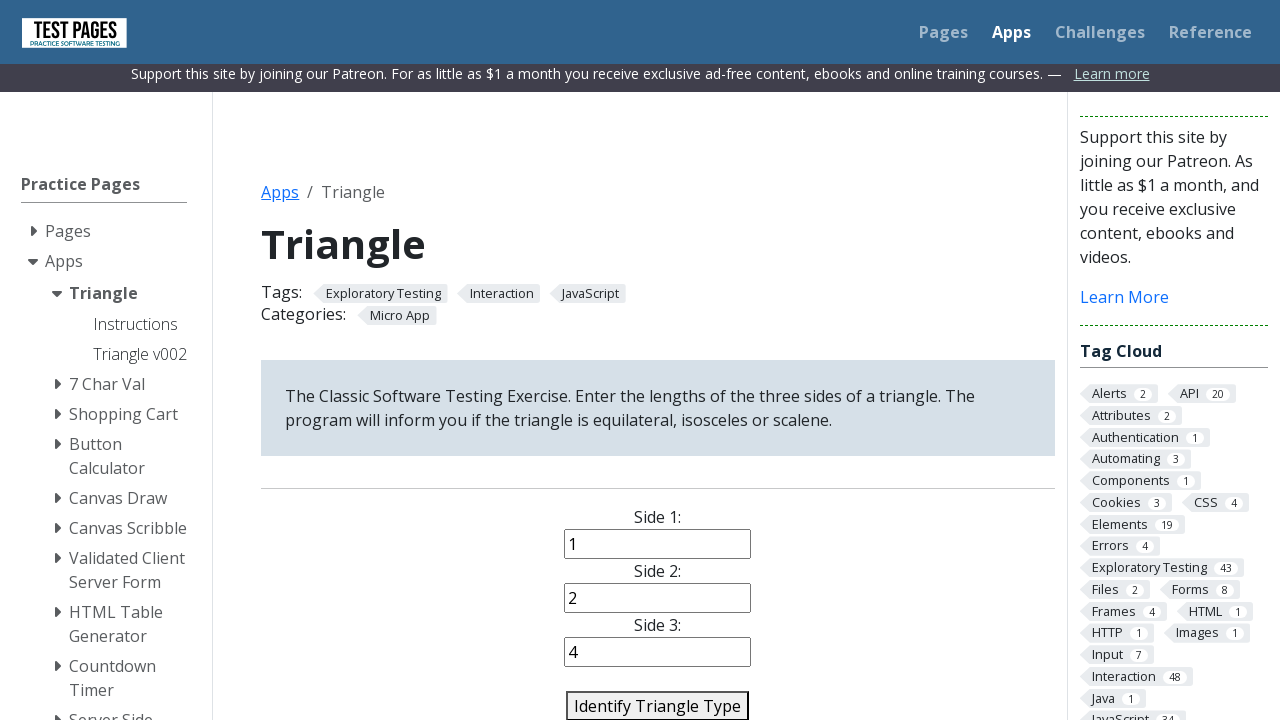

Triangle result appeared - invalid triangle (sides 1, 2, 4) correctly identified as not a triangle
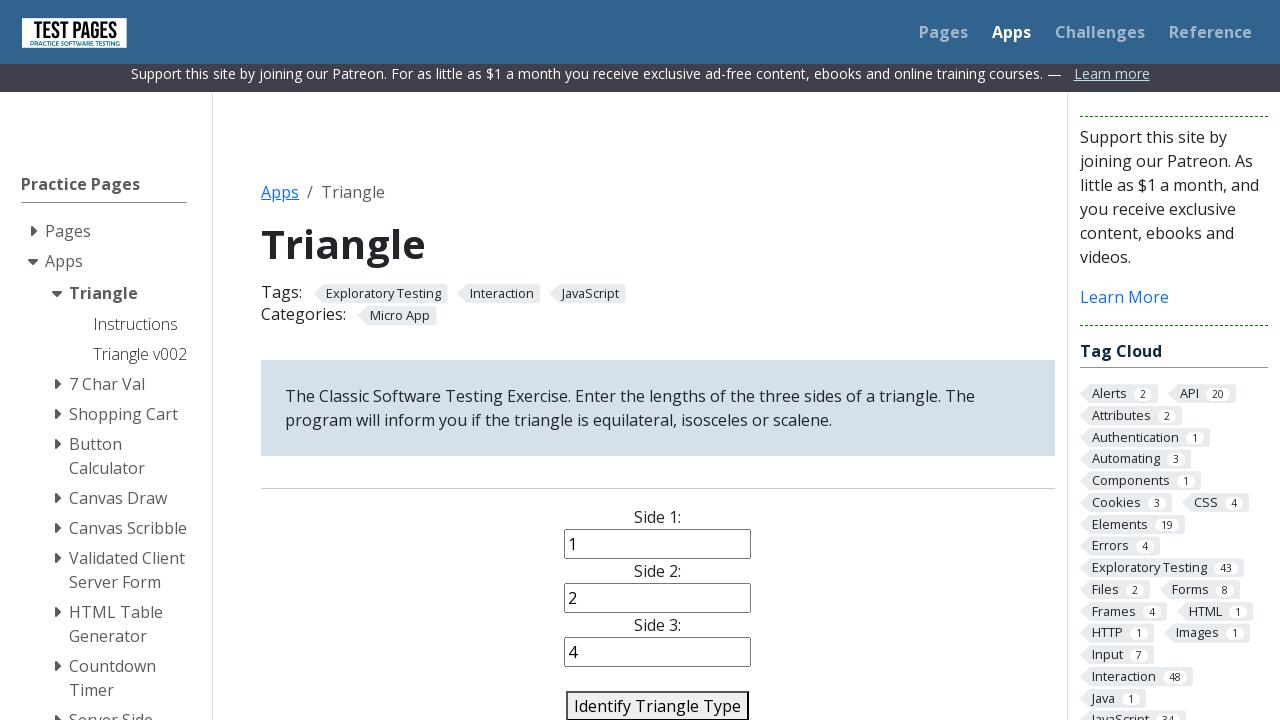

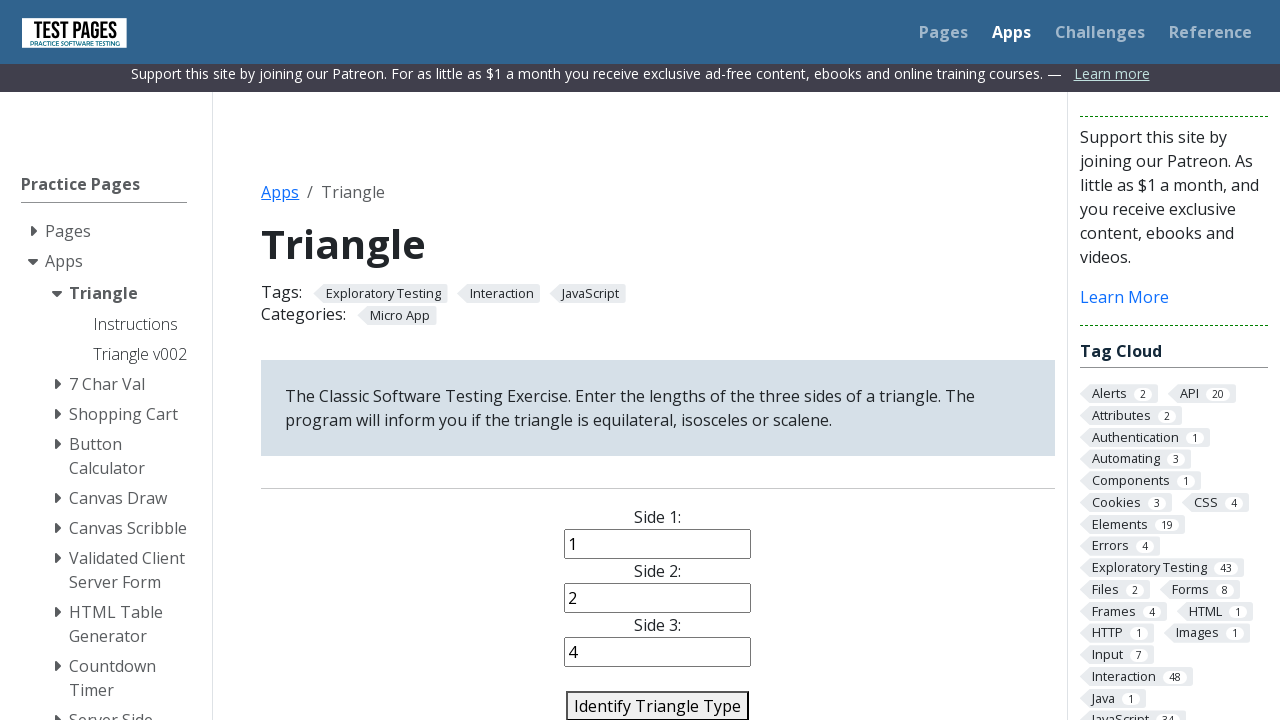